Tests the confirm dialog functionality by clicking a link that triggers a confirmation dialog, accepting it, and verifying the result text shows "Ok"

Starting URL: https://www.qa-practice.com/elements/alert/confirm

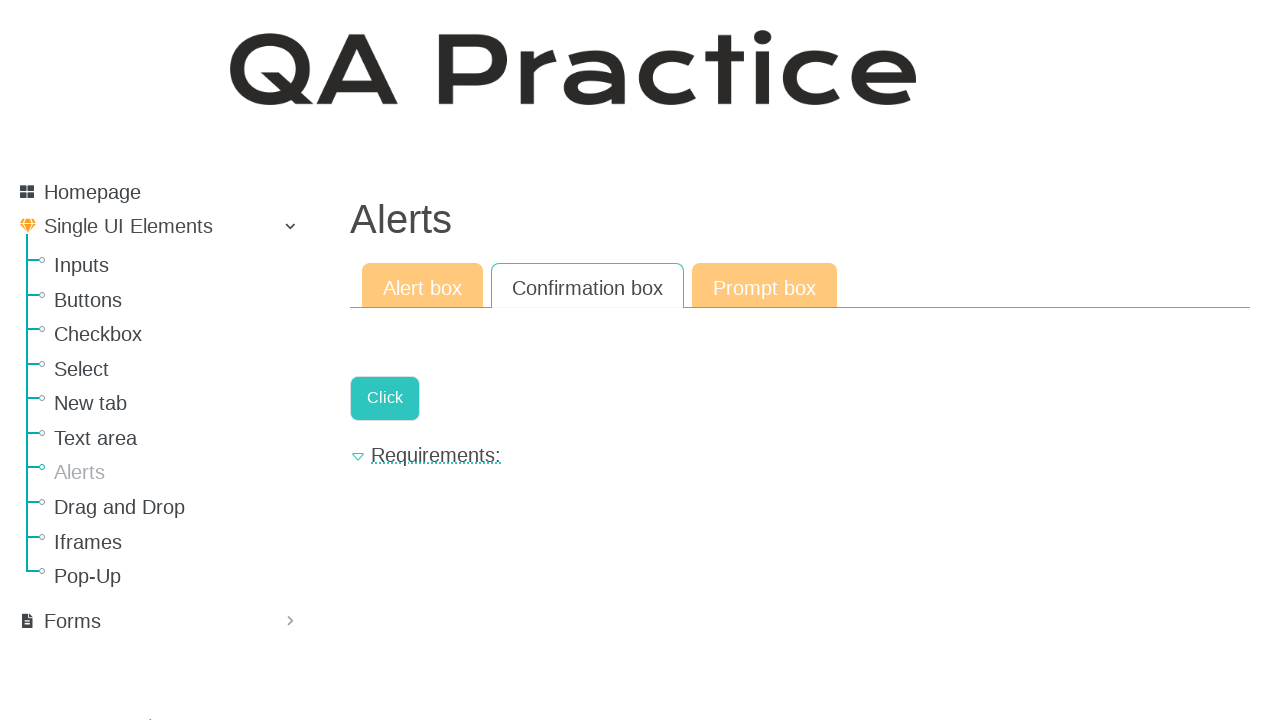

Set up dialog handler to accept confirmation dialogs
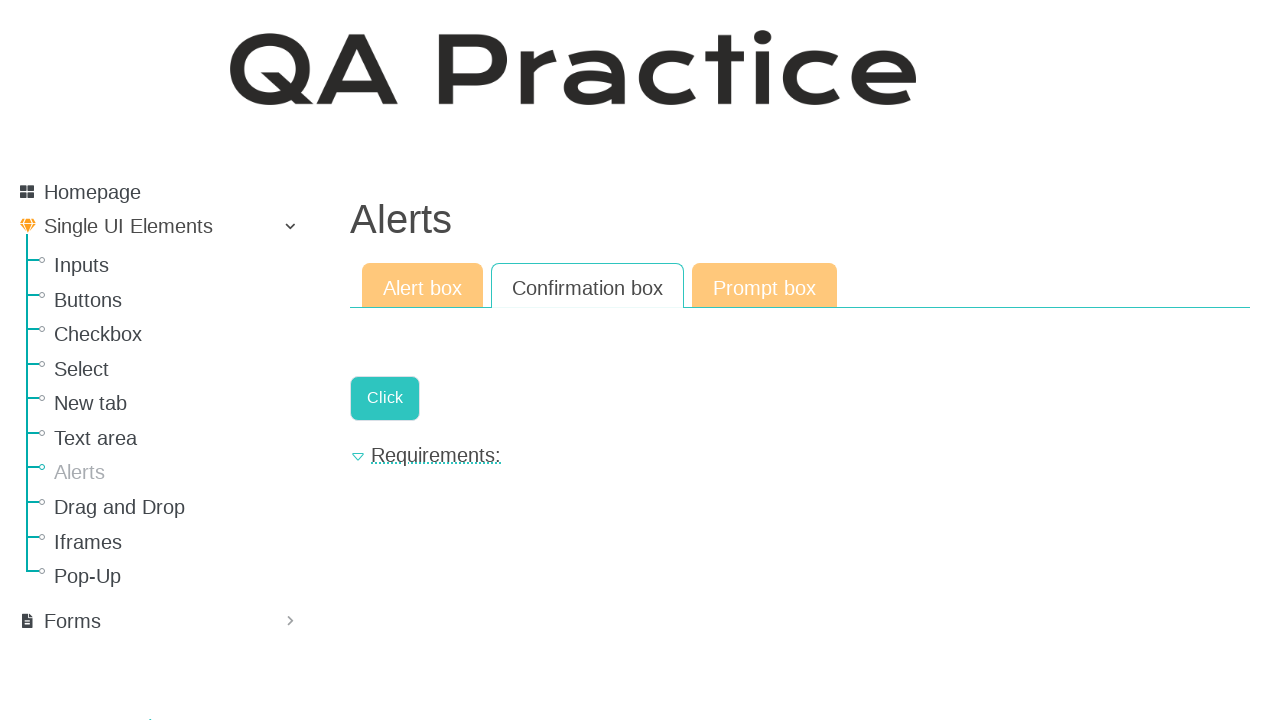

Clicked the link to trigger confirmation dialog at (385, 398) on internal:role=link[name="Click"i]
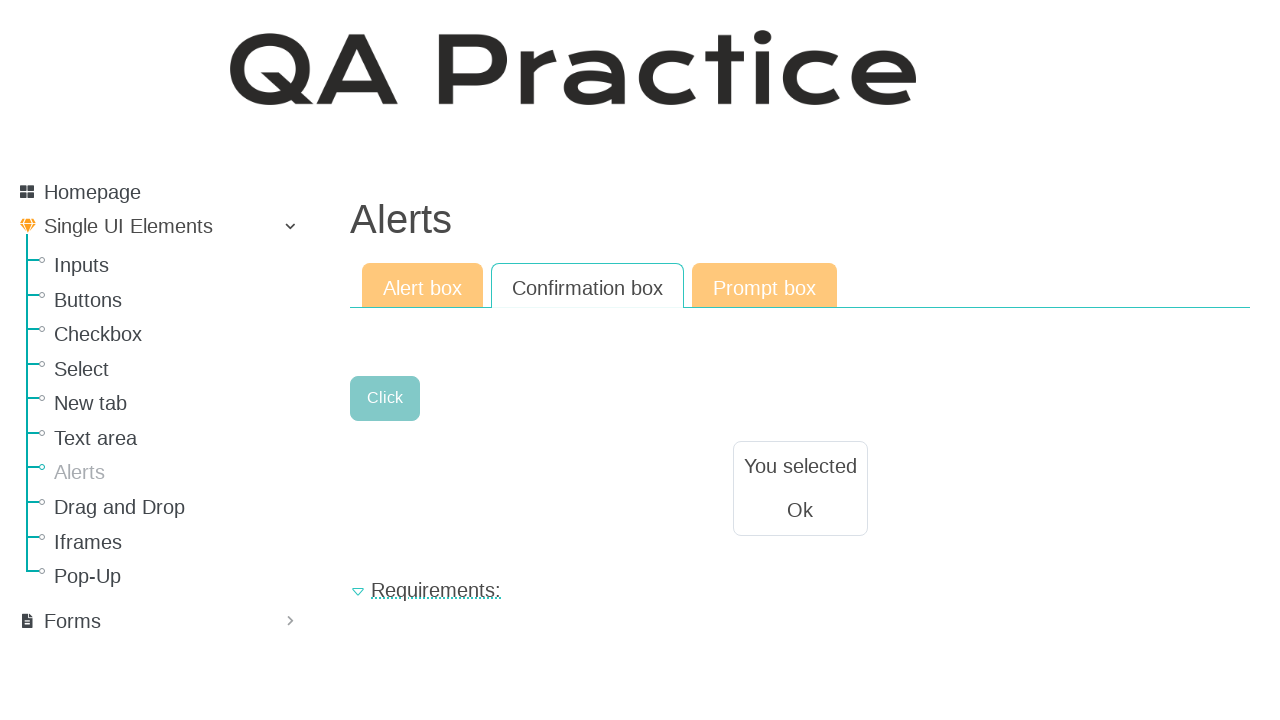

Verified result text displays 'Ok' after accepting the dialog
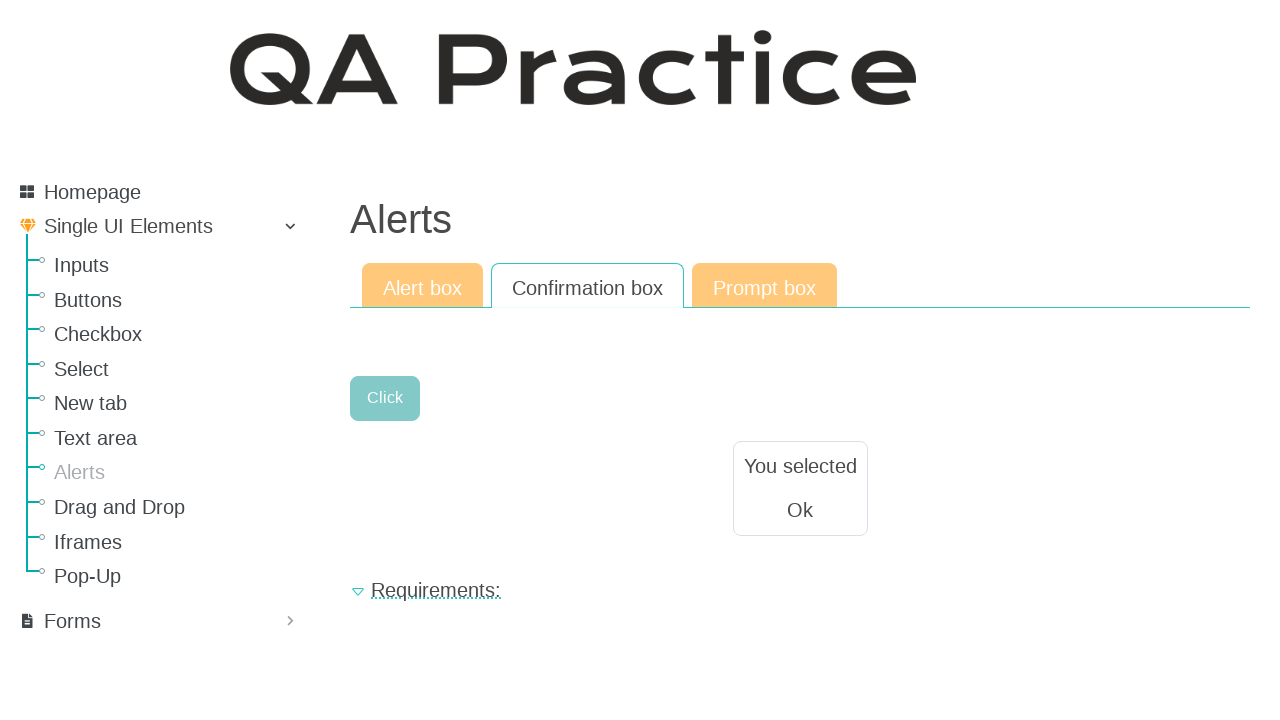

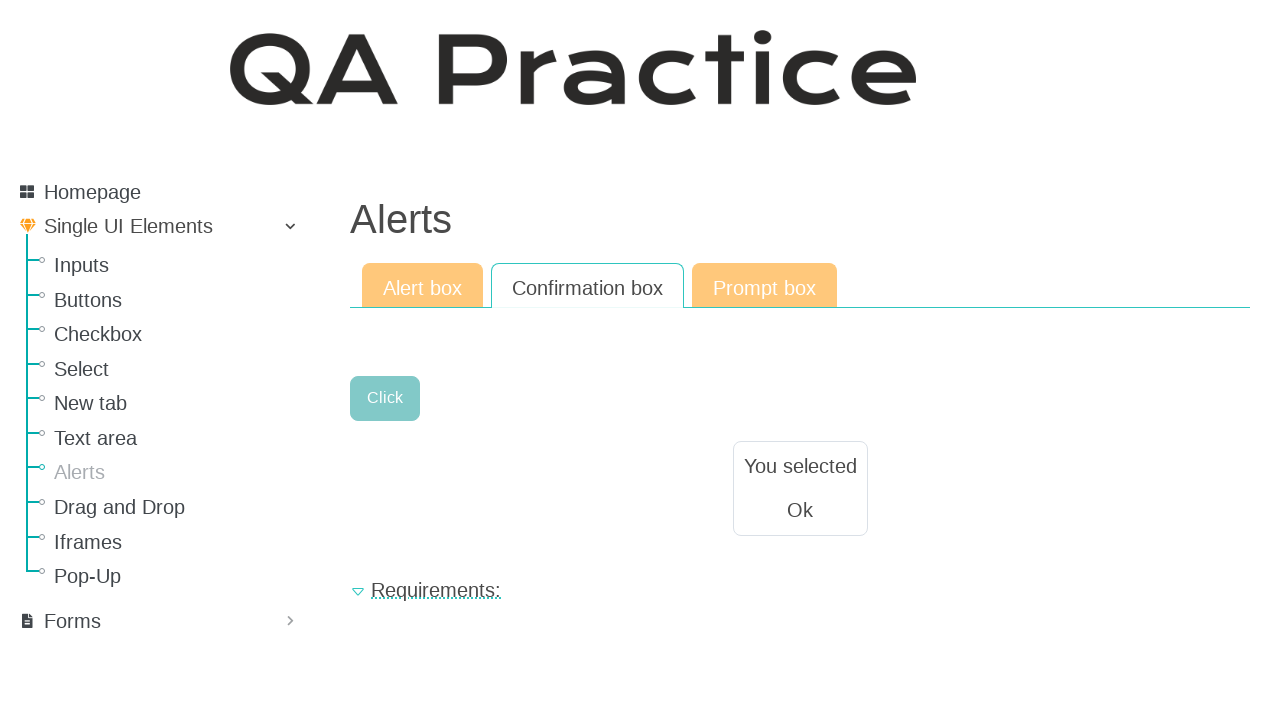